Tests that the Accordian menu link is enabled and clickable after navigating to the Widgets section

Starting URL: https://demoqa.com

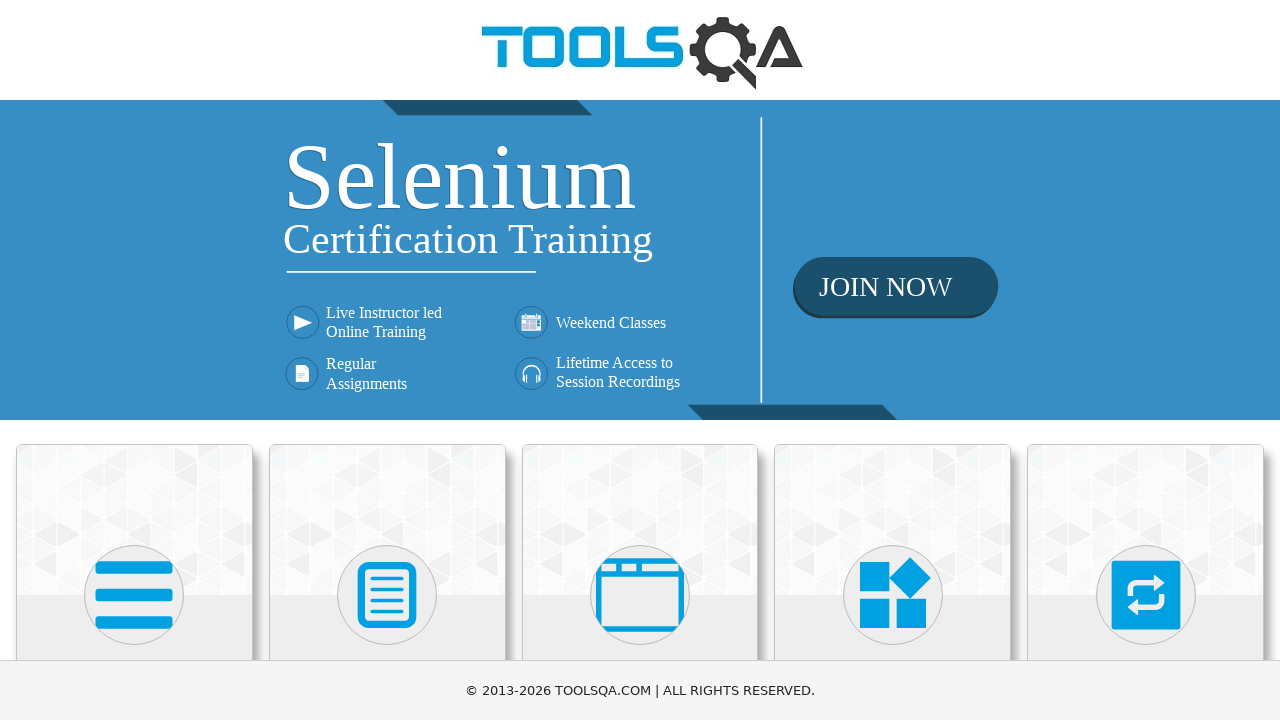

Clicked on Widgets card to navigate to Widgets section at (893, 360) on text=Widgets
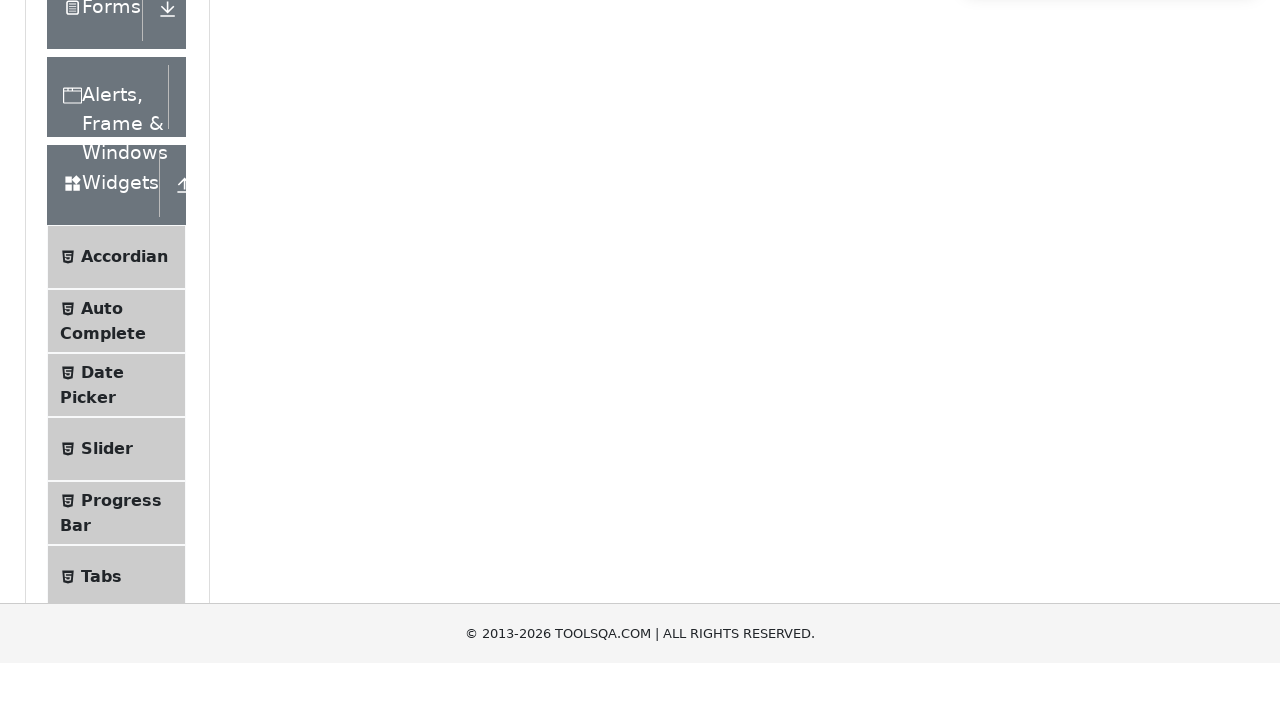

Scrolled down to view Accordian menu link
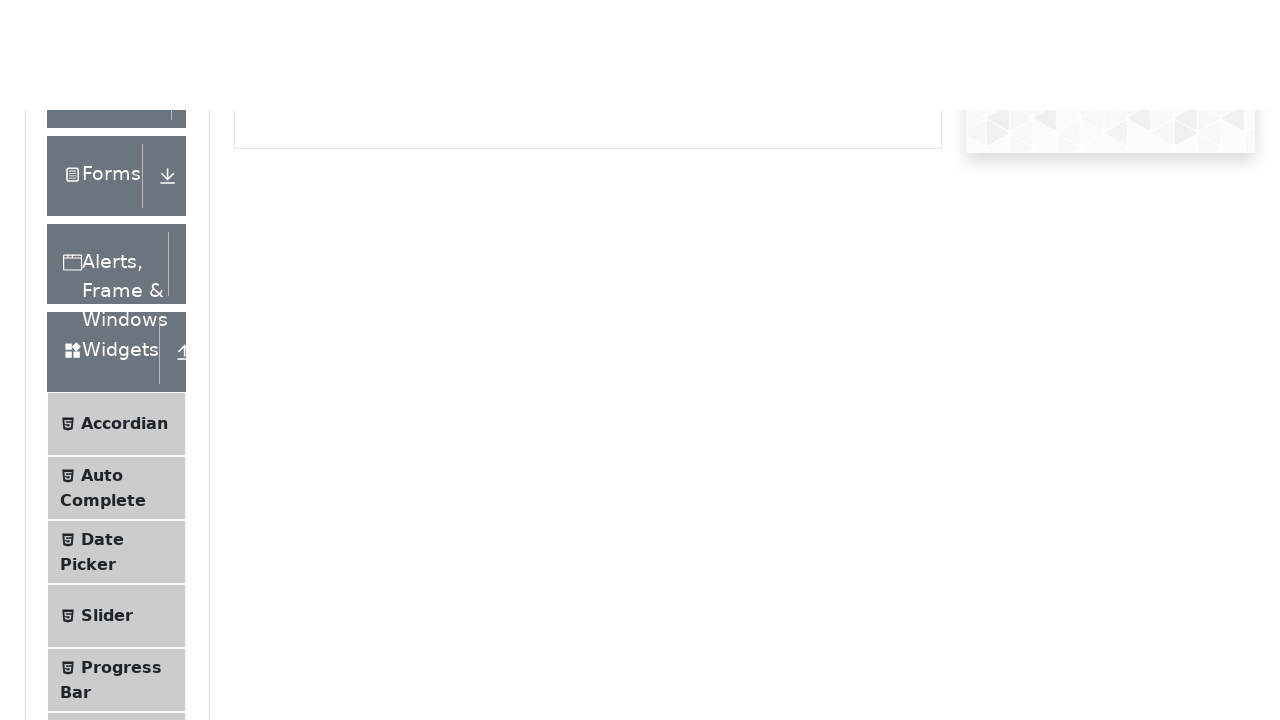

Waited for page to settle
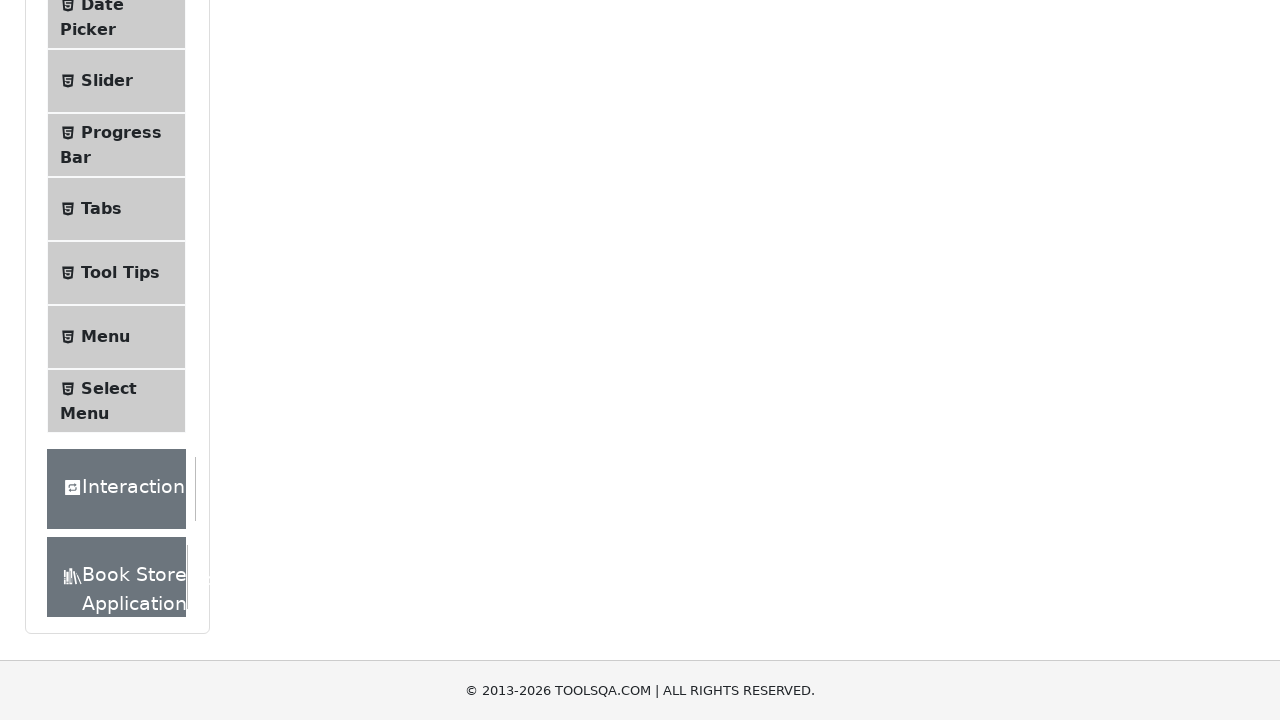

Clicked on Accordian menu link to verify it is enabled and clickable at (124, 361) on text=Accordian
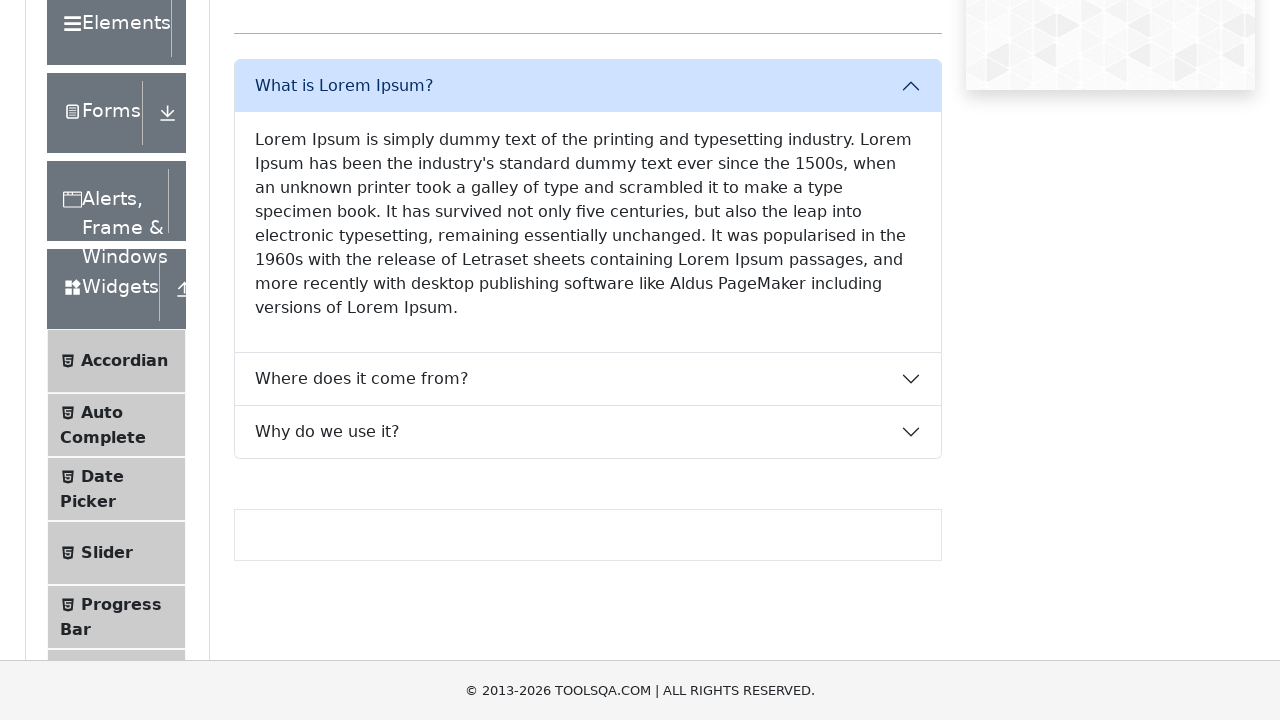

Verified successful navigation to Accordian page - accordion element loaded
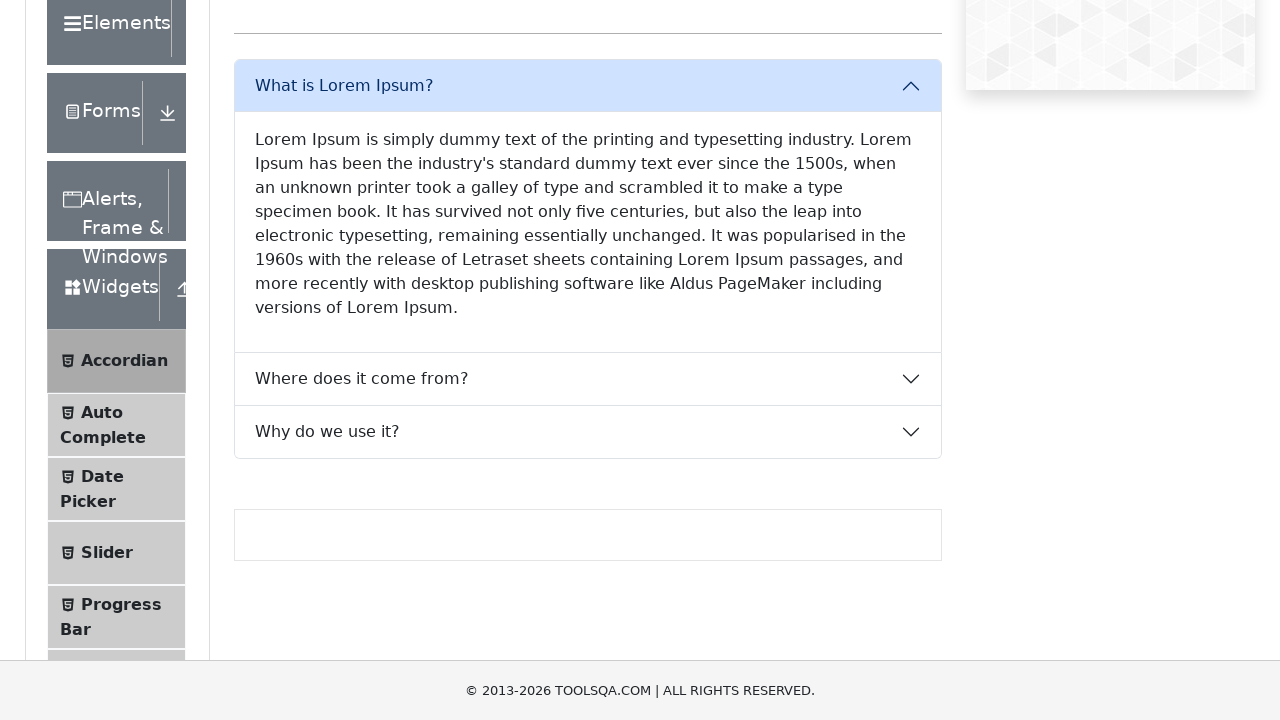

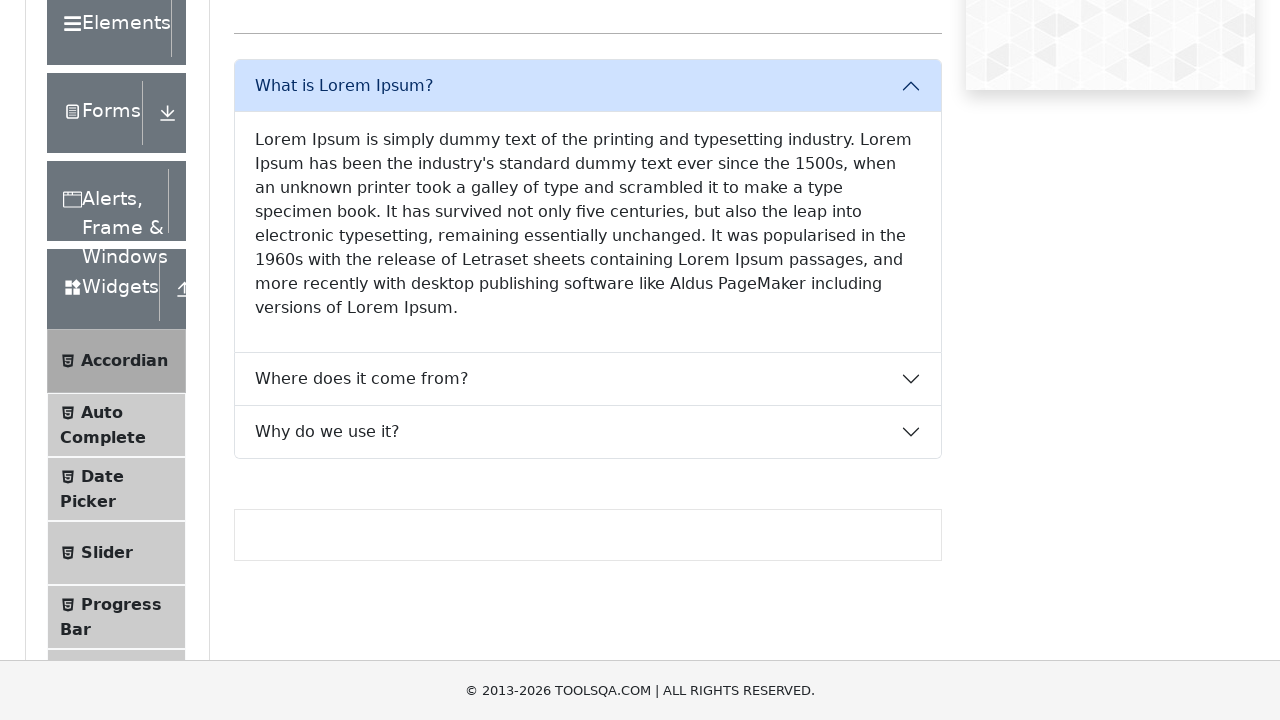